Tests a jQuery combo tree dropdown by clicking to open it and selecting a specific choice from the dropdown list

Starting URL: https://www.jqueryscript.net/demo/Drop-Down-Combo-Tree/

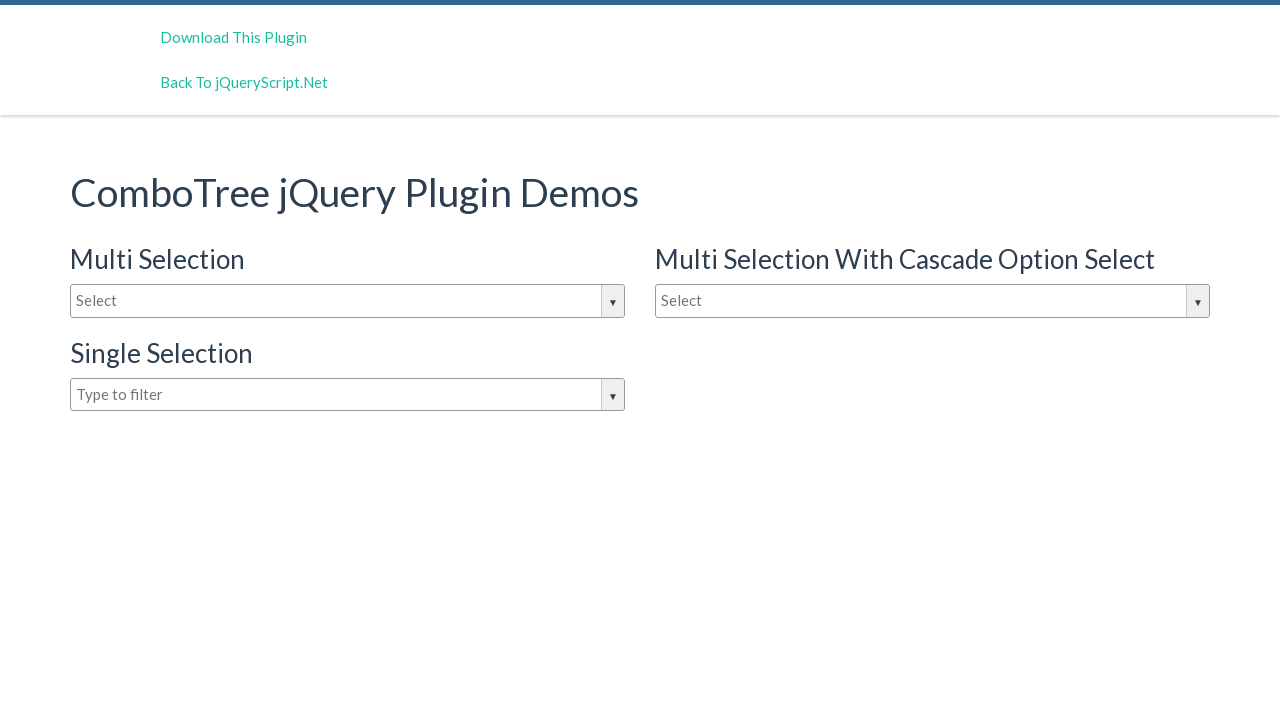

Clicked on the combo tree input box to open the dropdown at (348, 301) on #justAnInputBox
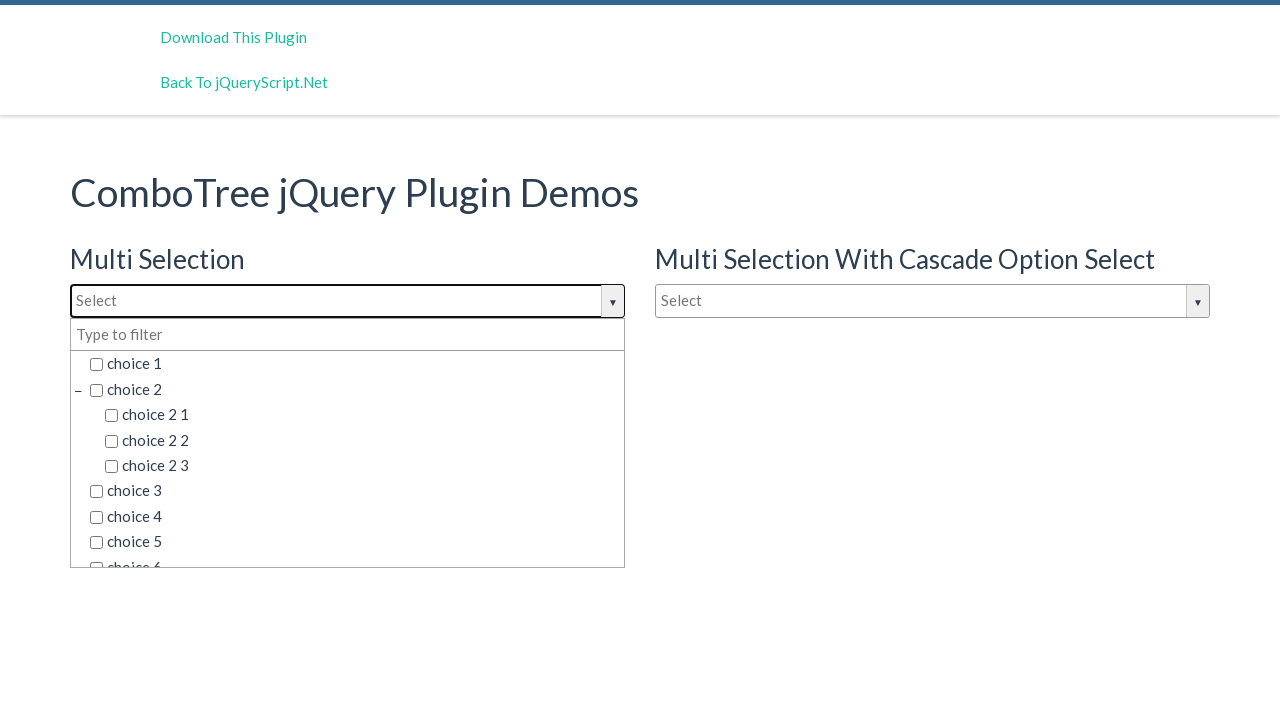

Dropdown items appeared and loaded
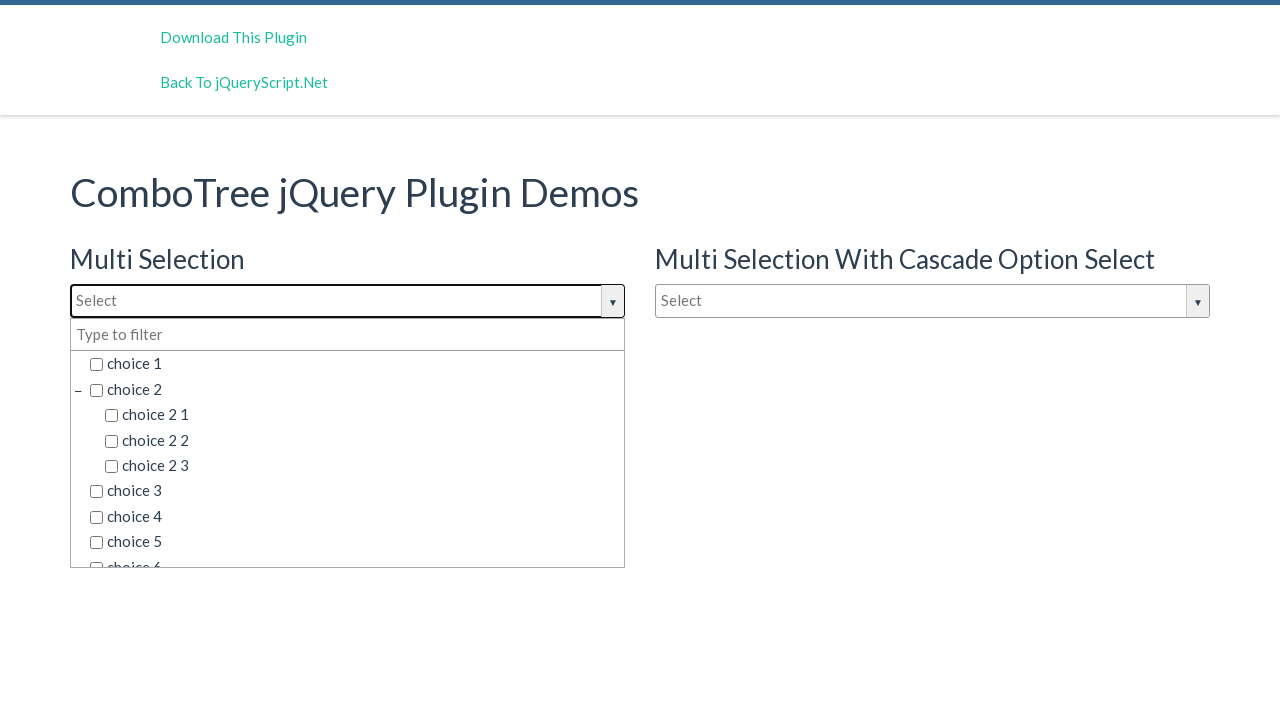

Selected 'choice 2 2' from the dropdown list at (362, 440) on span.comboTreeItemTitle:text('choice 2 2')
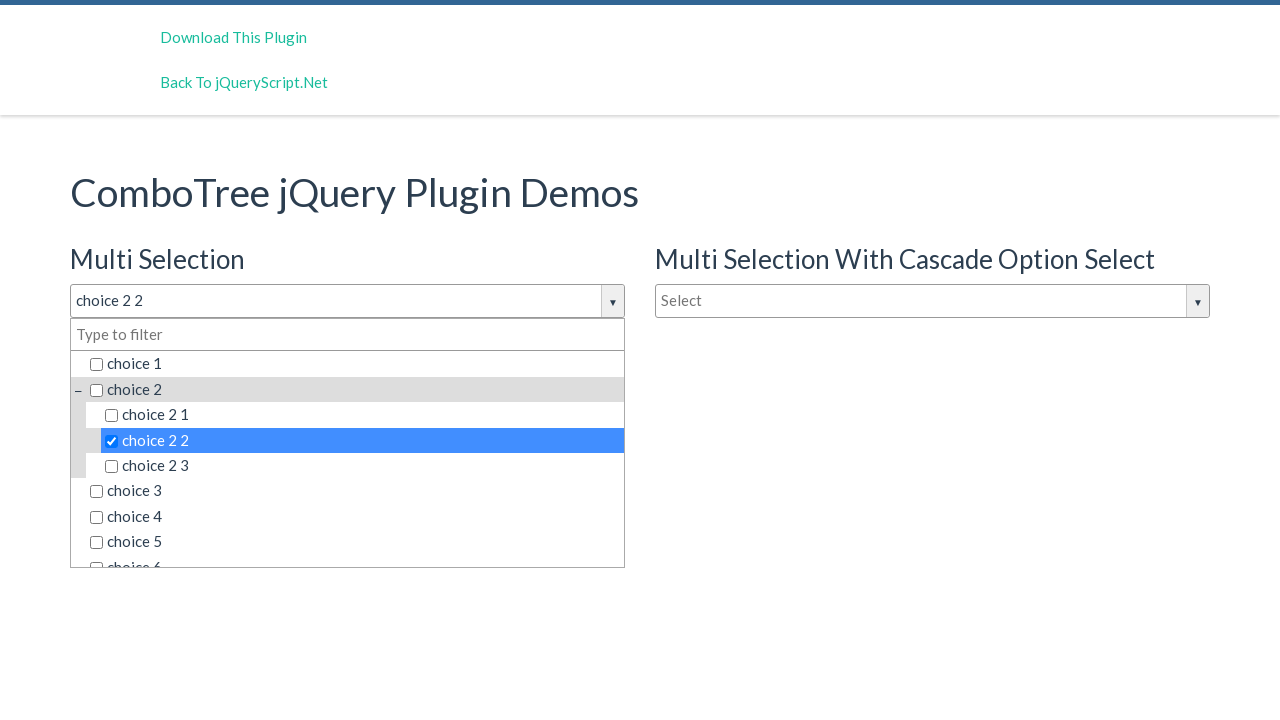

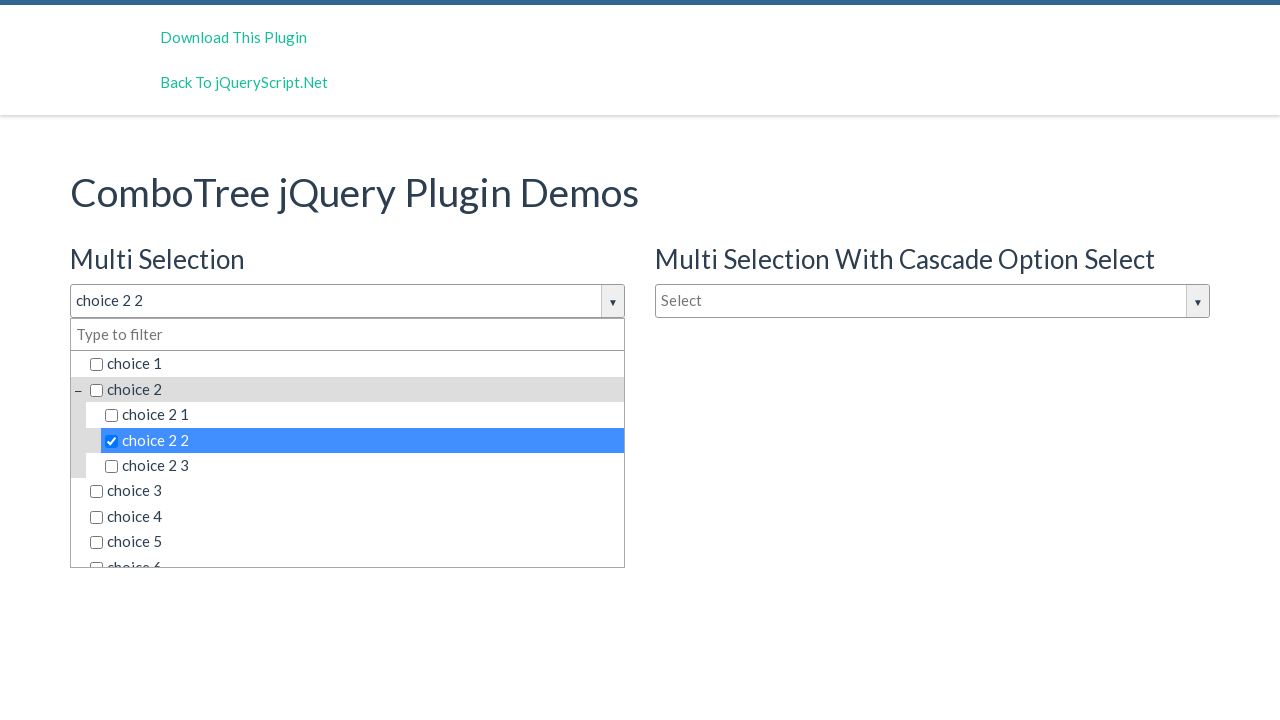